Tests dynamic click functionality by clicking a button with dynamic ID using text-based locator and verifying the success message appears

Starting URL: https://demoqa.com/buttons

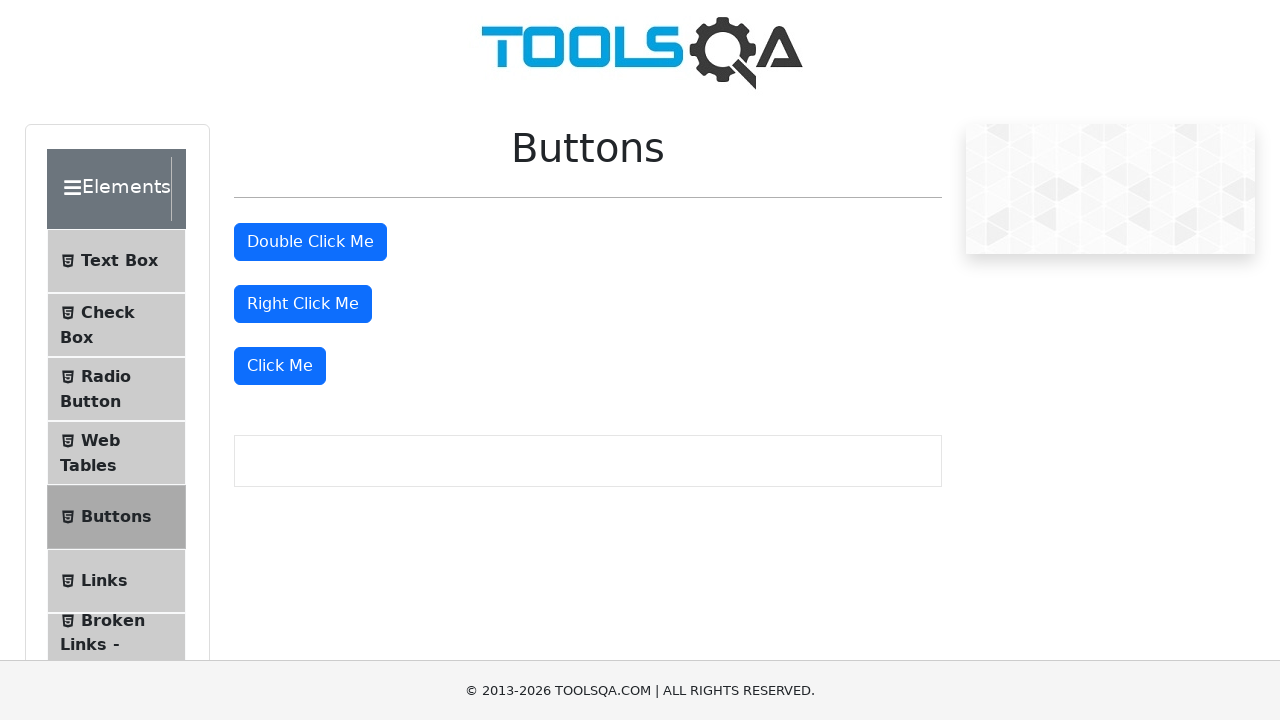

Clicked the dynamic 'Click Me' button using text-based locator at (280, 366) on xpath=//button[text()='Click Me']
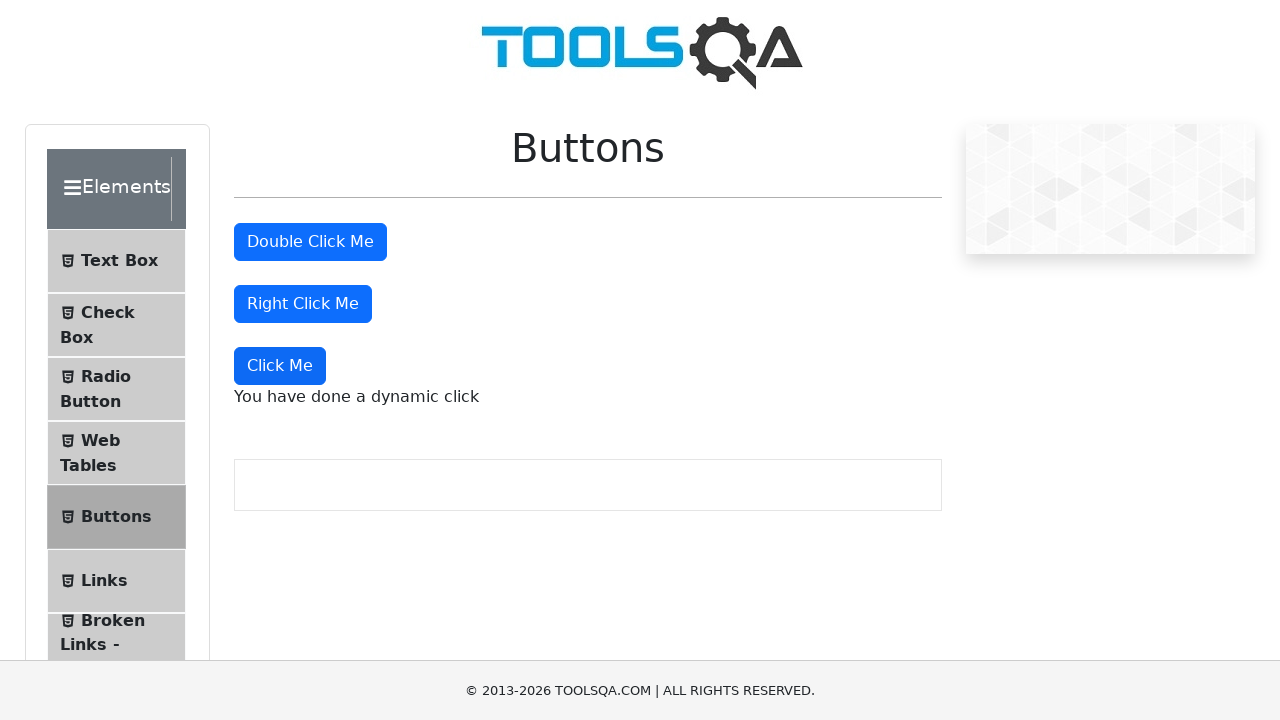

Verified the dynamic click success message appeared
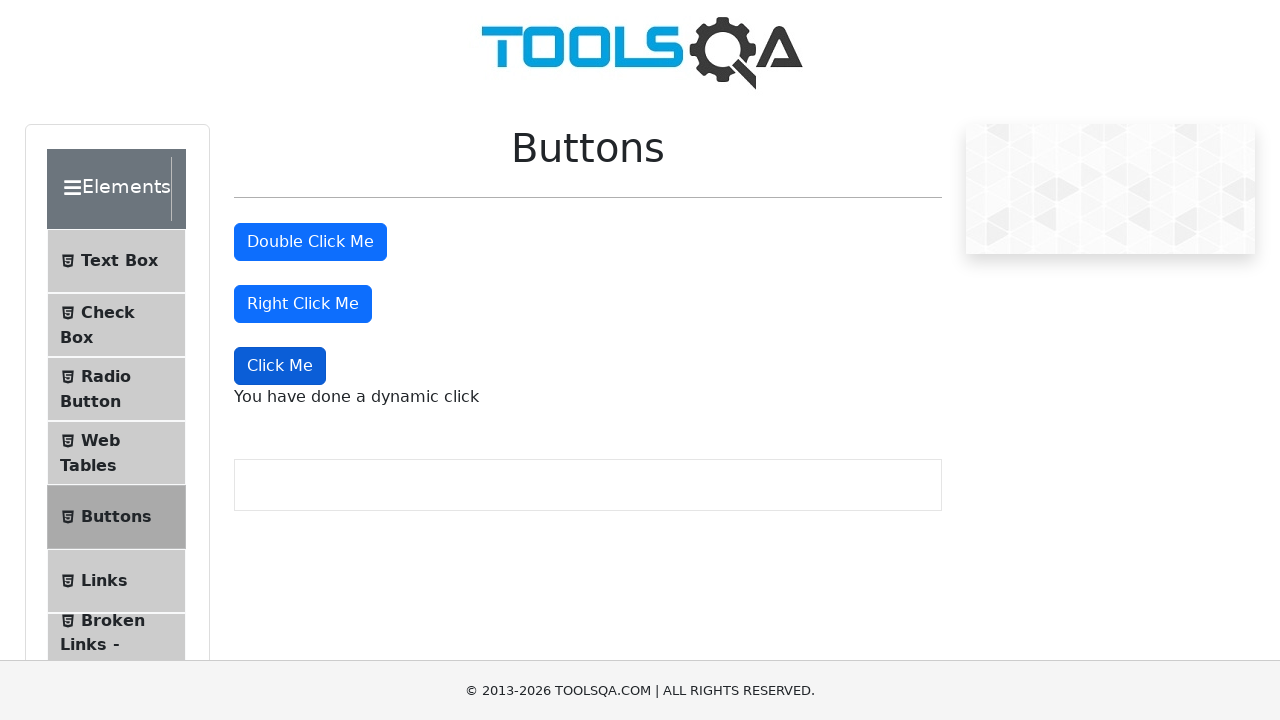

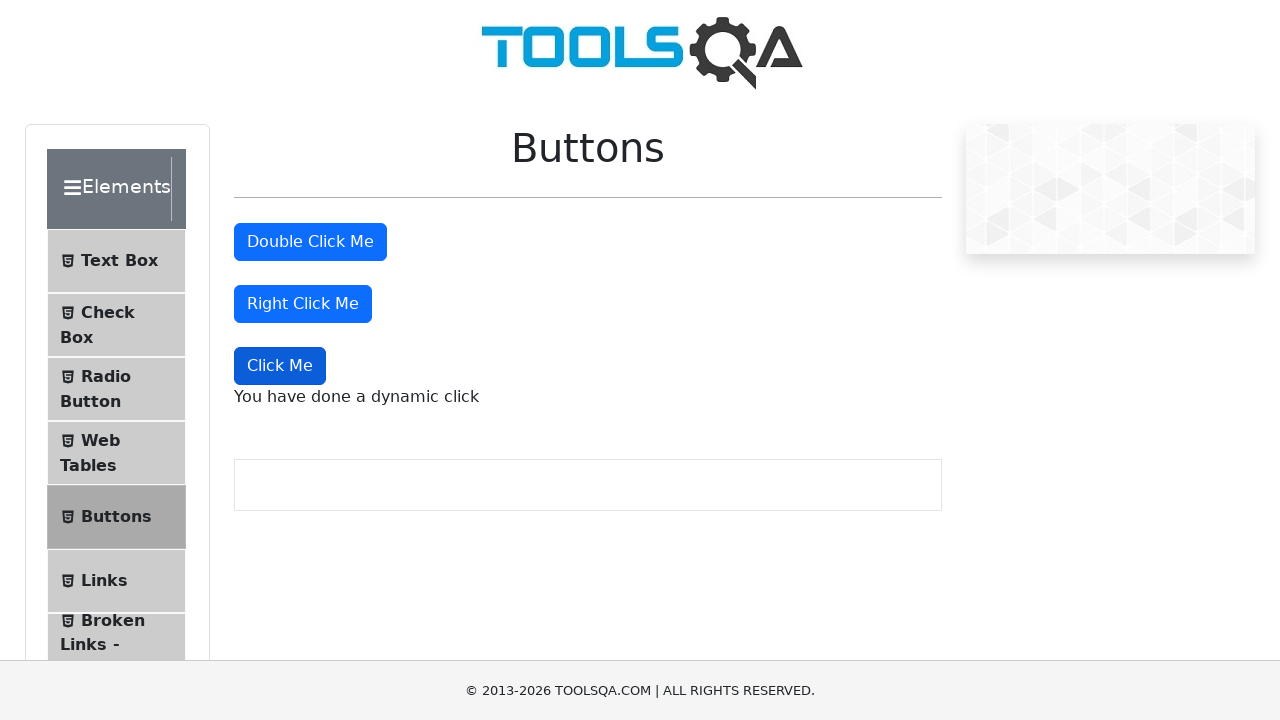